Tests window handling using an alternative approach, clicking a link to open a new tab and switching between tabs using index-based access

Starting URL: https://testpages.eviltester.com/styled/windows-test.html

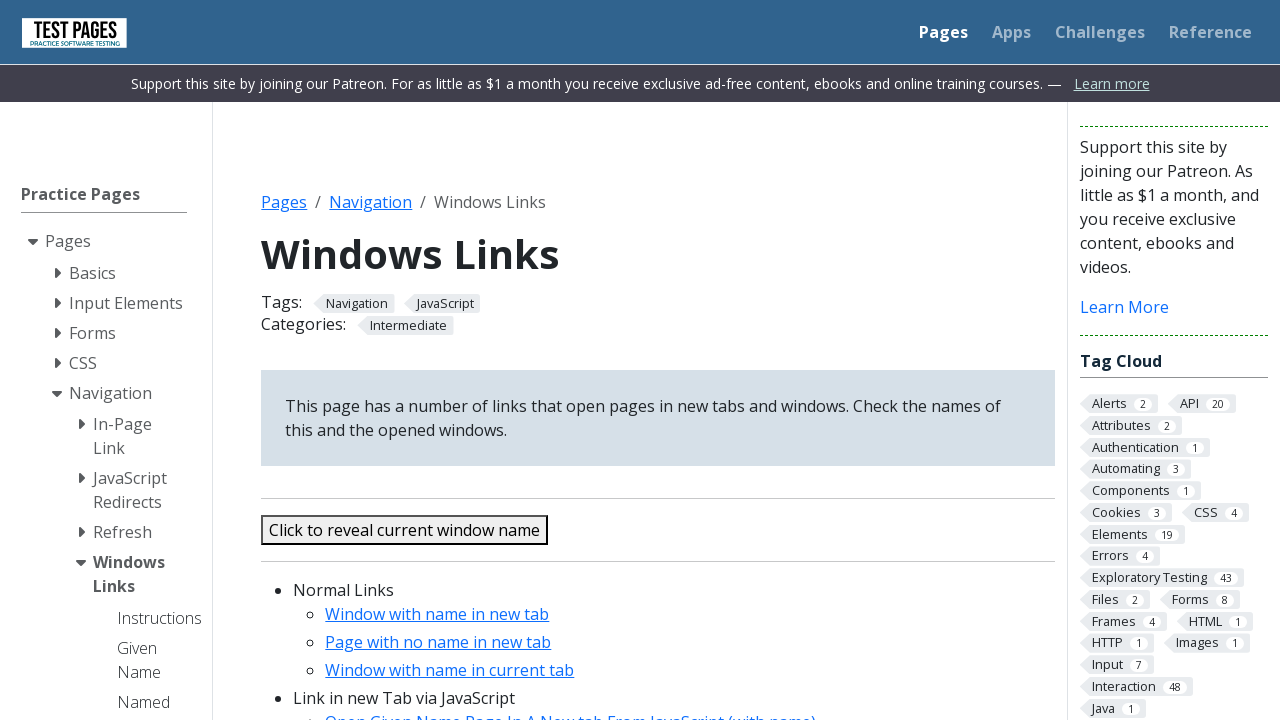

Clicked link to open new tab at (437, 614) on a#gobasicajax
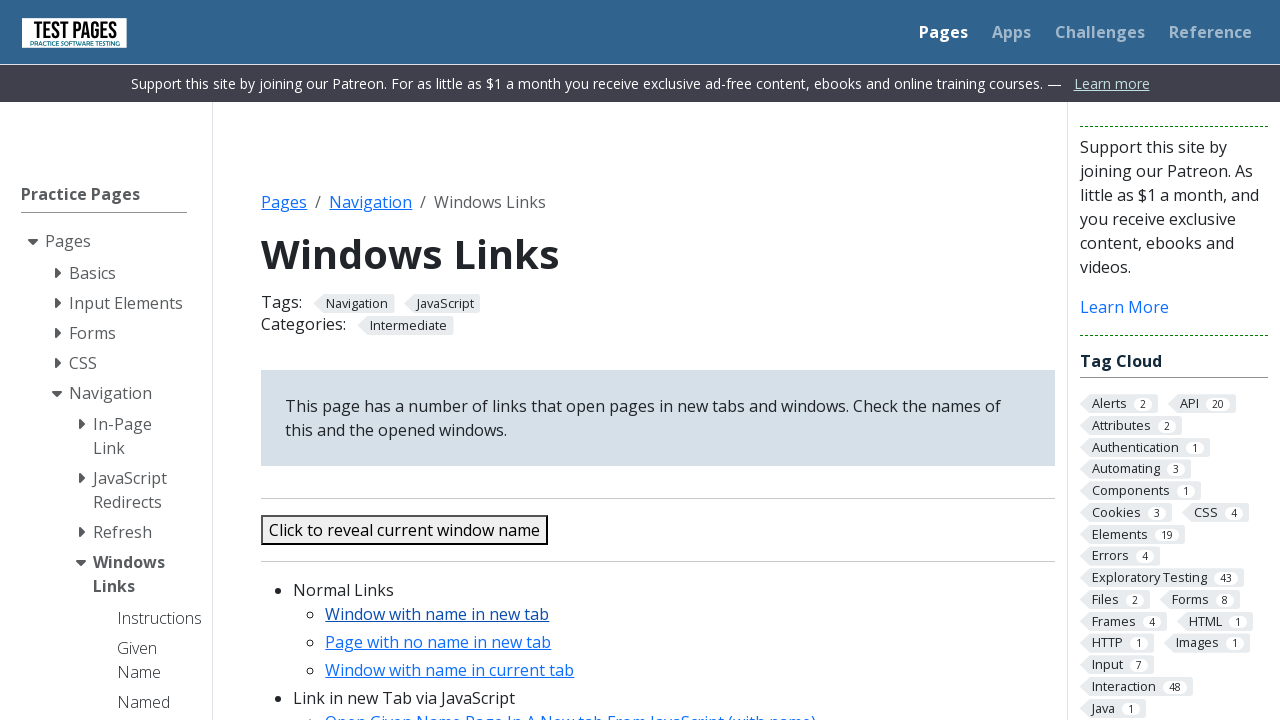

New tab opened and captured
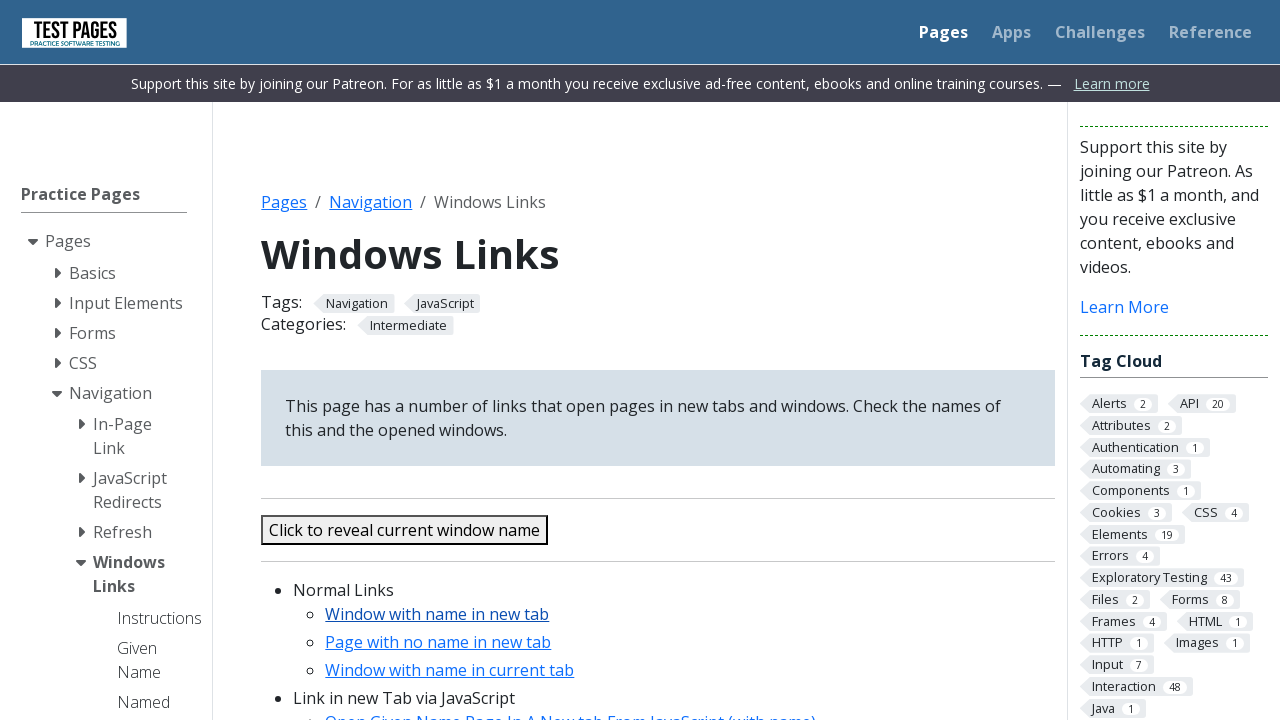

Retrieved header from main tab: Windows Links
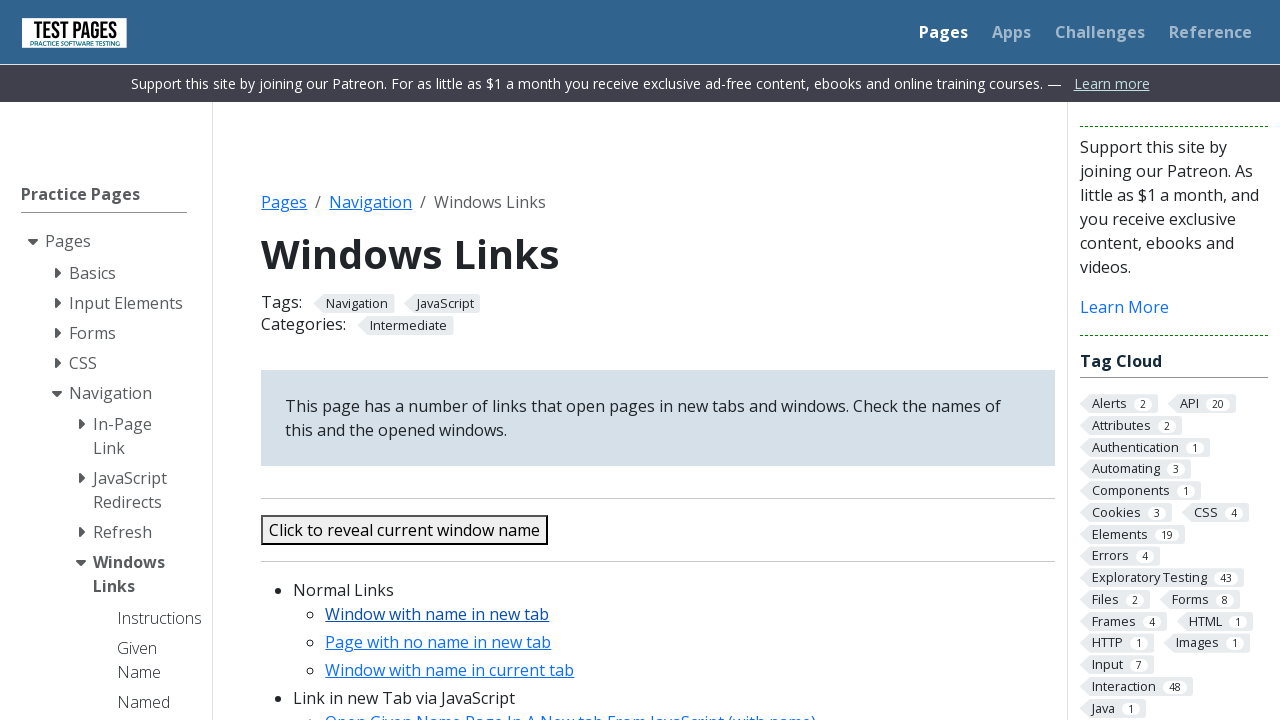

Retrieved all pages/tabs, total count: 2
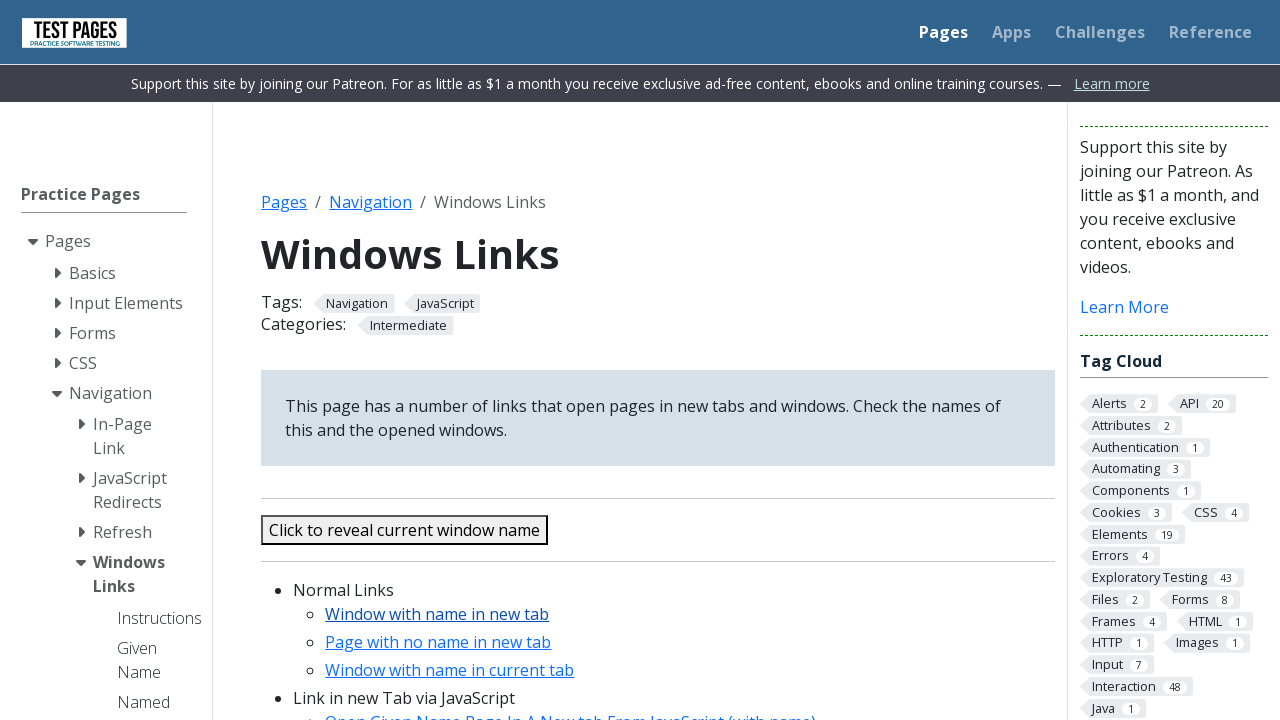

Switched to second tab using index-based access
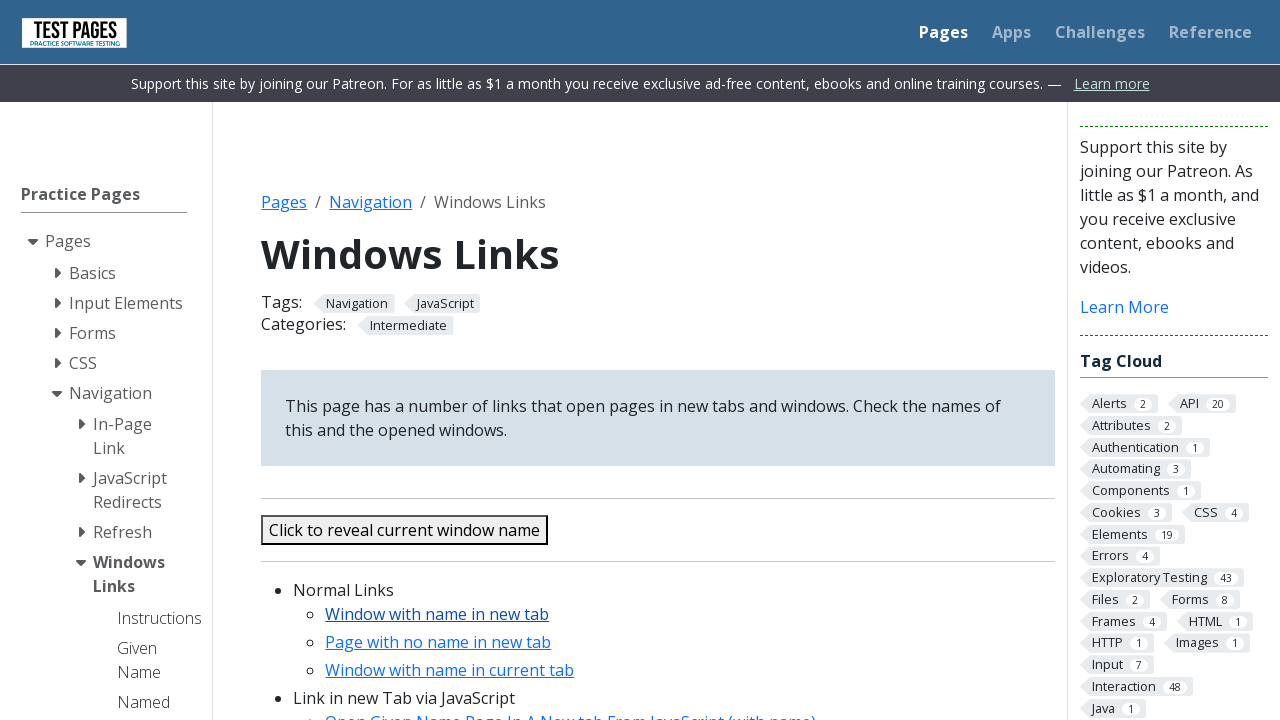

Retrieved header from new tab: Linked Page with Window Name
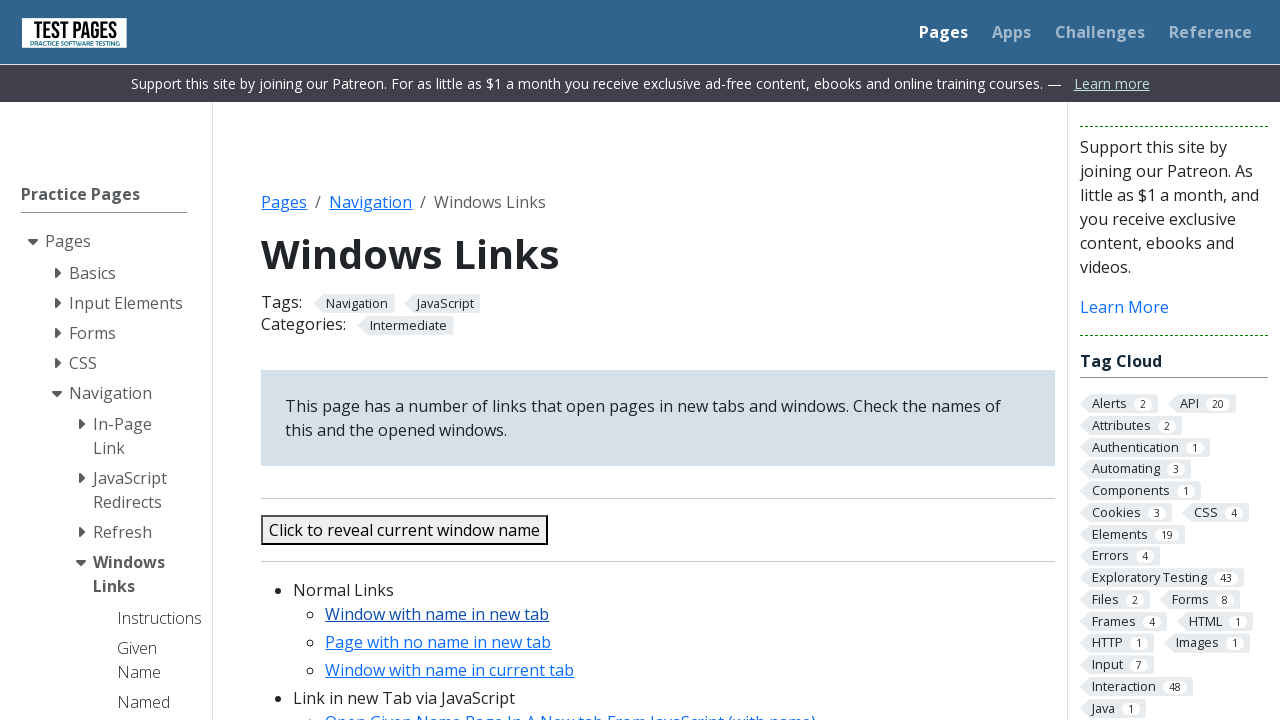

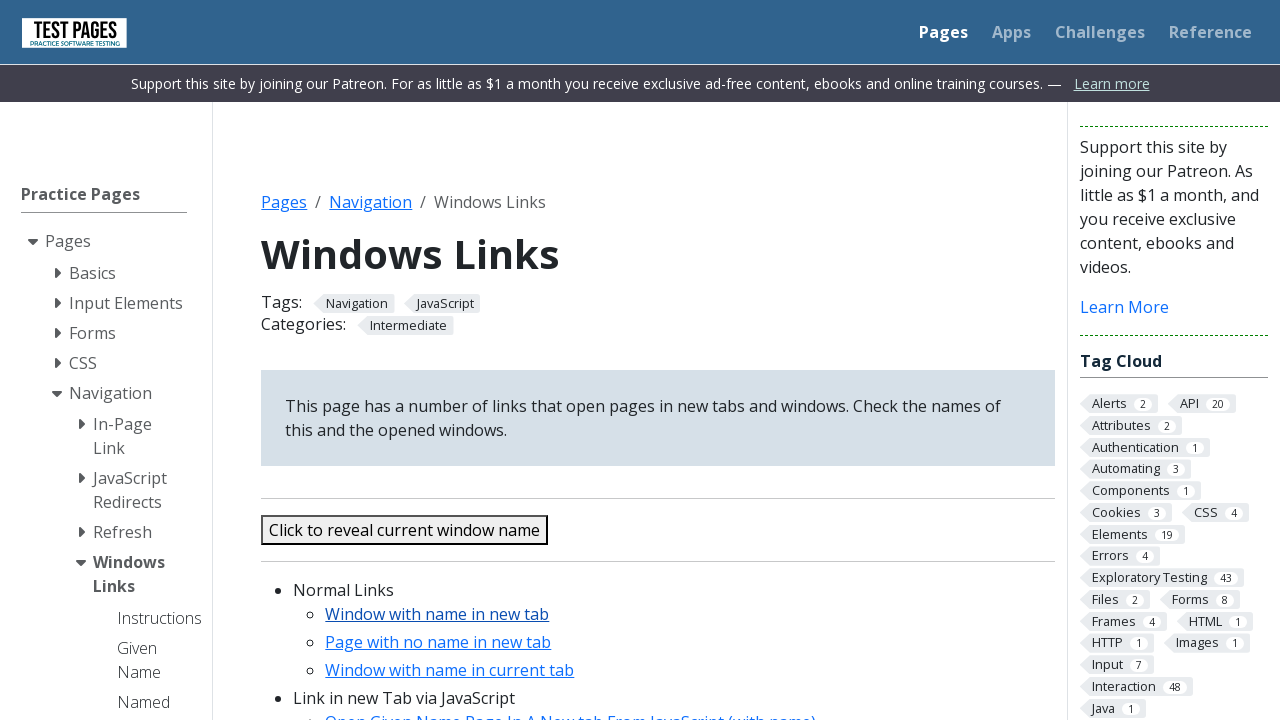